Navigates to httpbin.org headers endpoint to view HTTP request headers sent by the browser

Starting URL: https://httpbin.org/headers

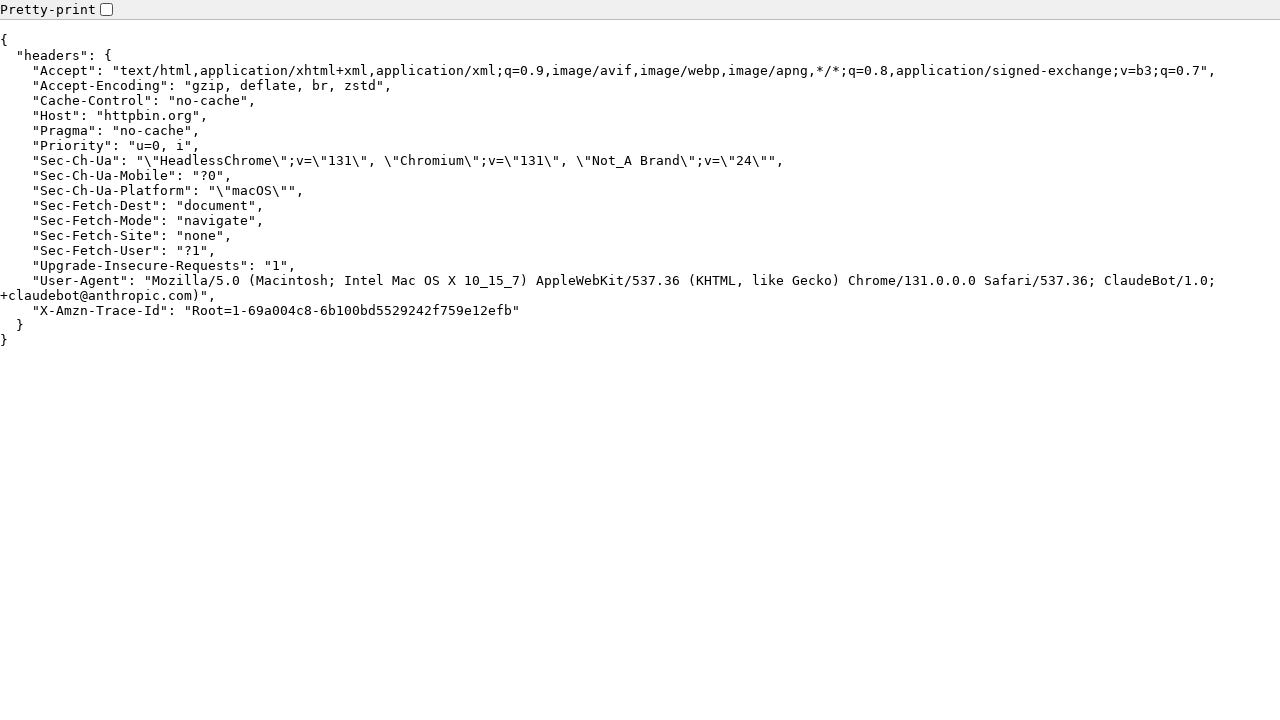

Navigated to httpbin.org headers endpoint
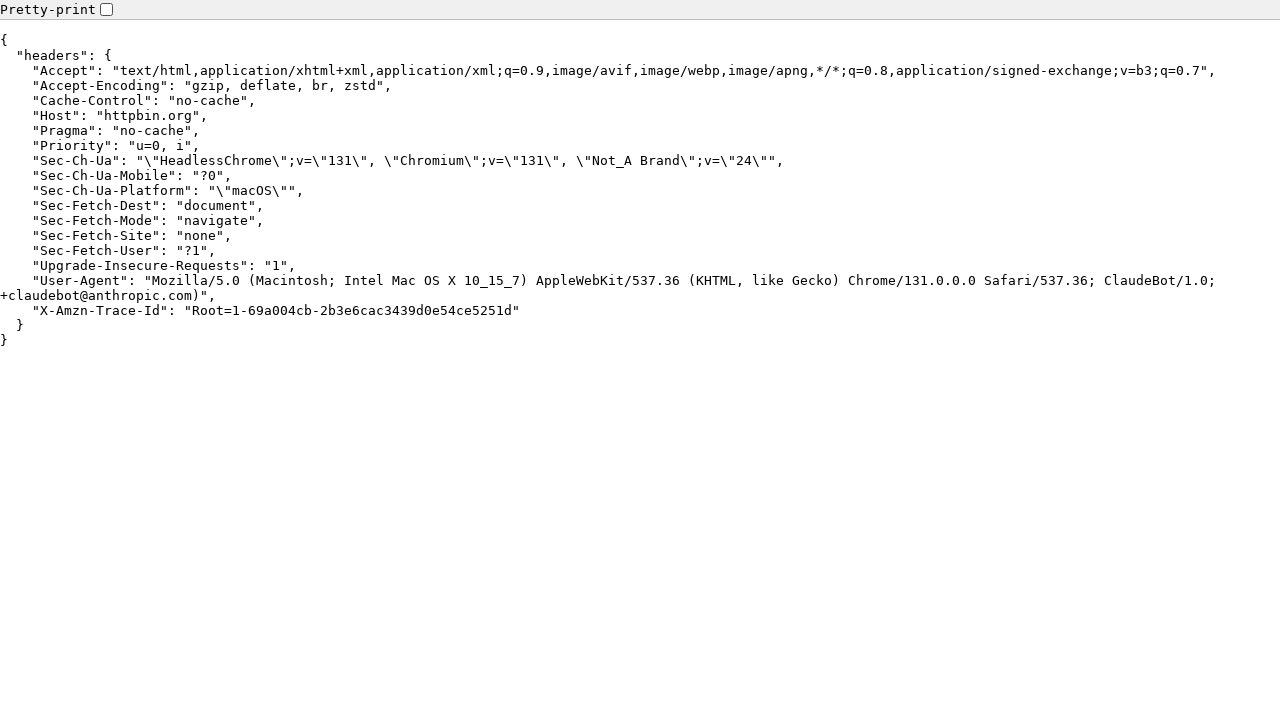

HTTP request headers content loaded and visible
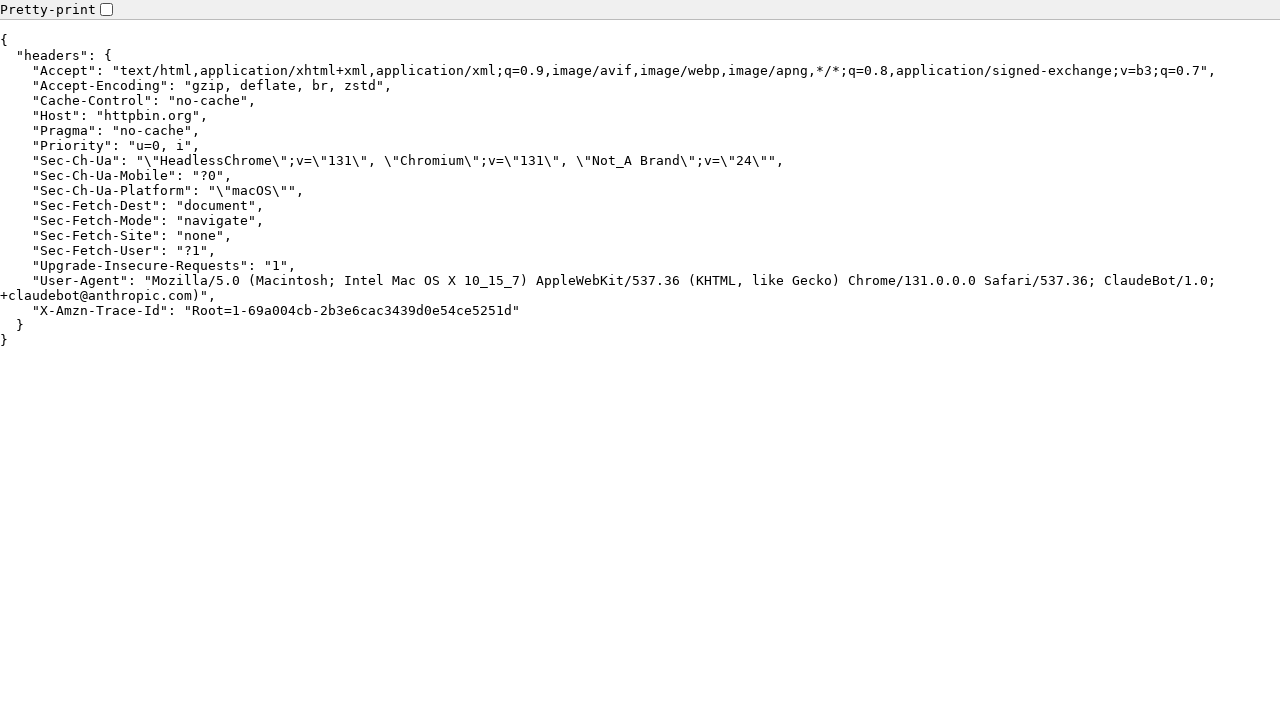

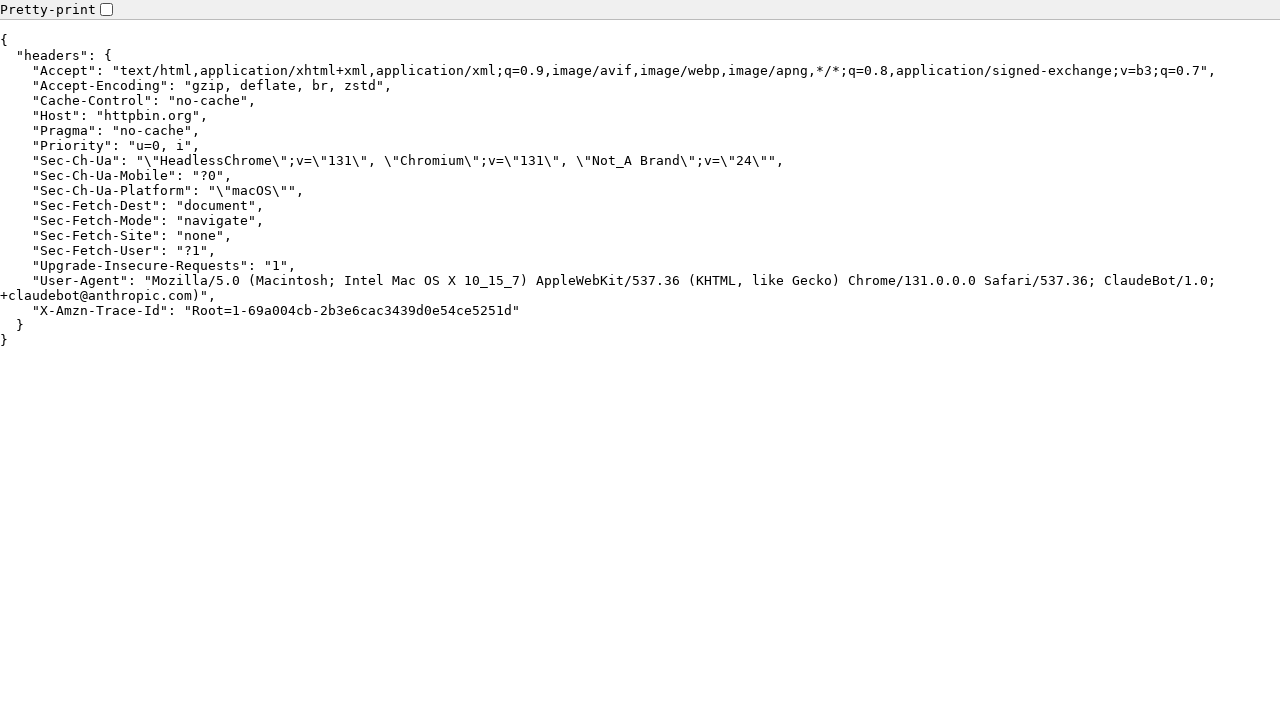